Tests opening a new separate browser window by clicking the separate window option, then clicking a button to open a new window, switching to it, and switching back to the parent window.

Starting URL: https://demo.automationtesting.in/Windows.html

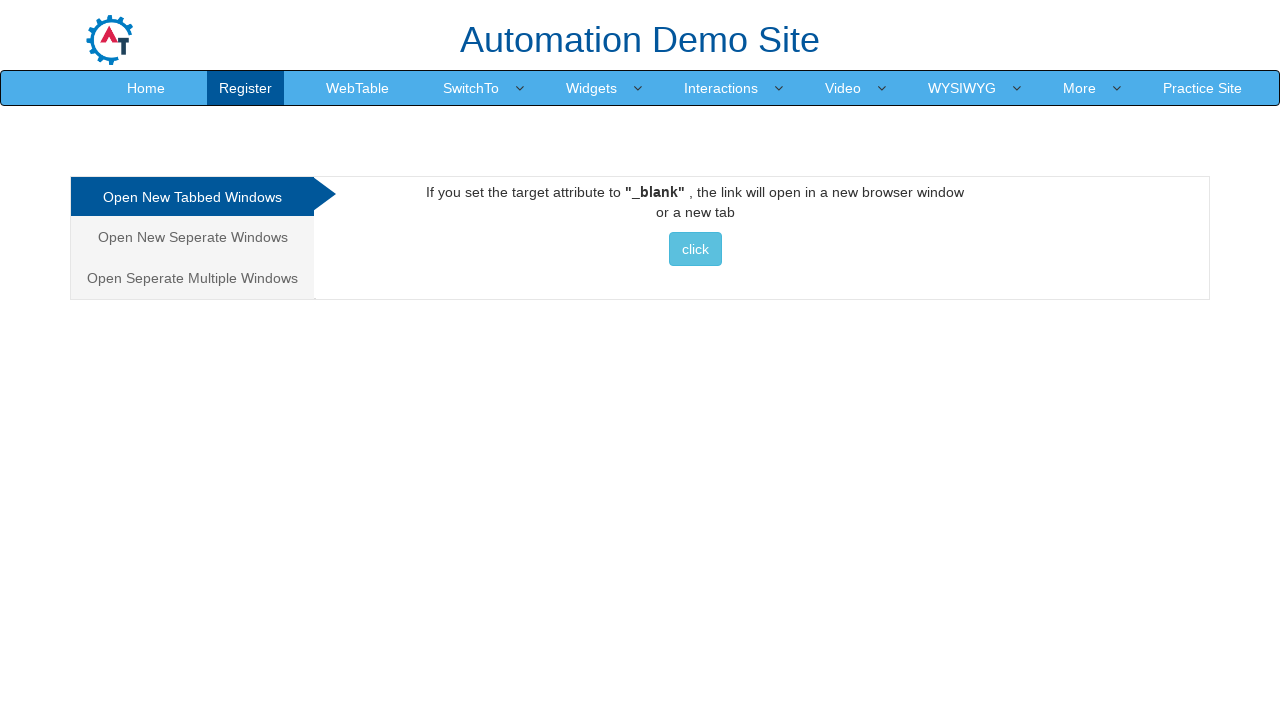

Clicked on 'Open New Seperate Windows' option at (192, 237) on xpath=//a[text()='Open New Seperate Windows']
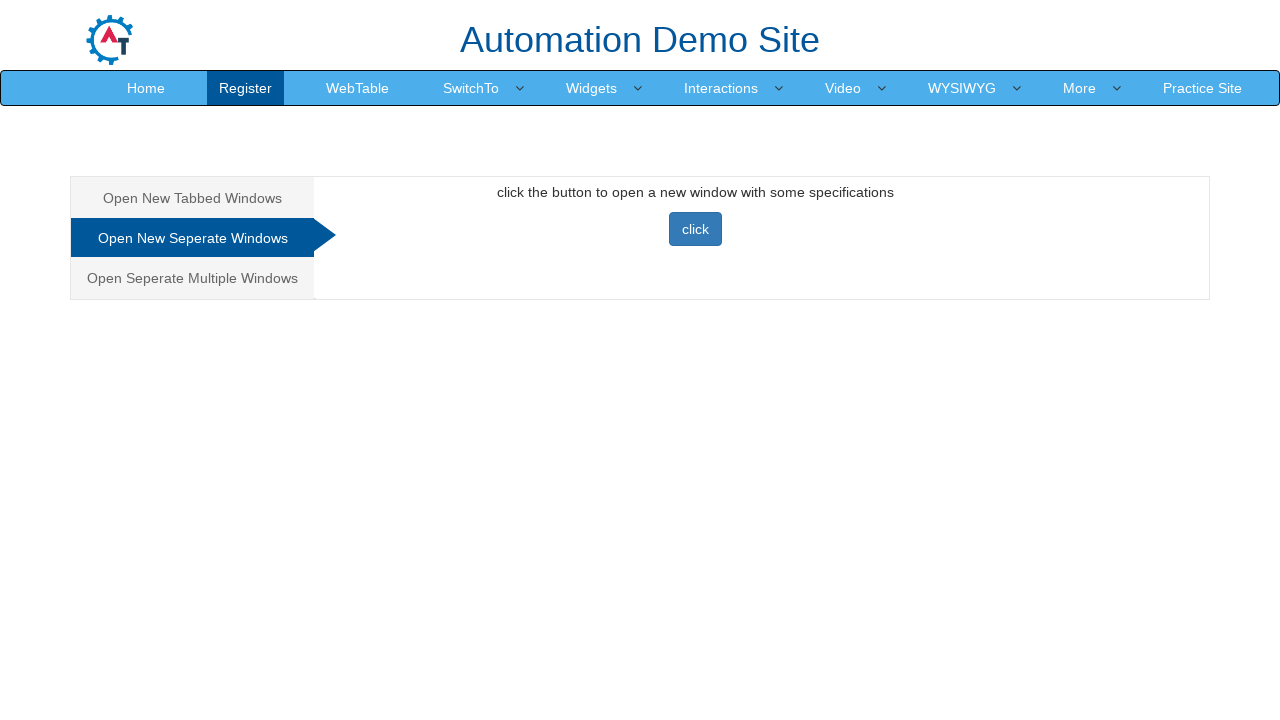

Waited for the section to load
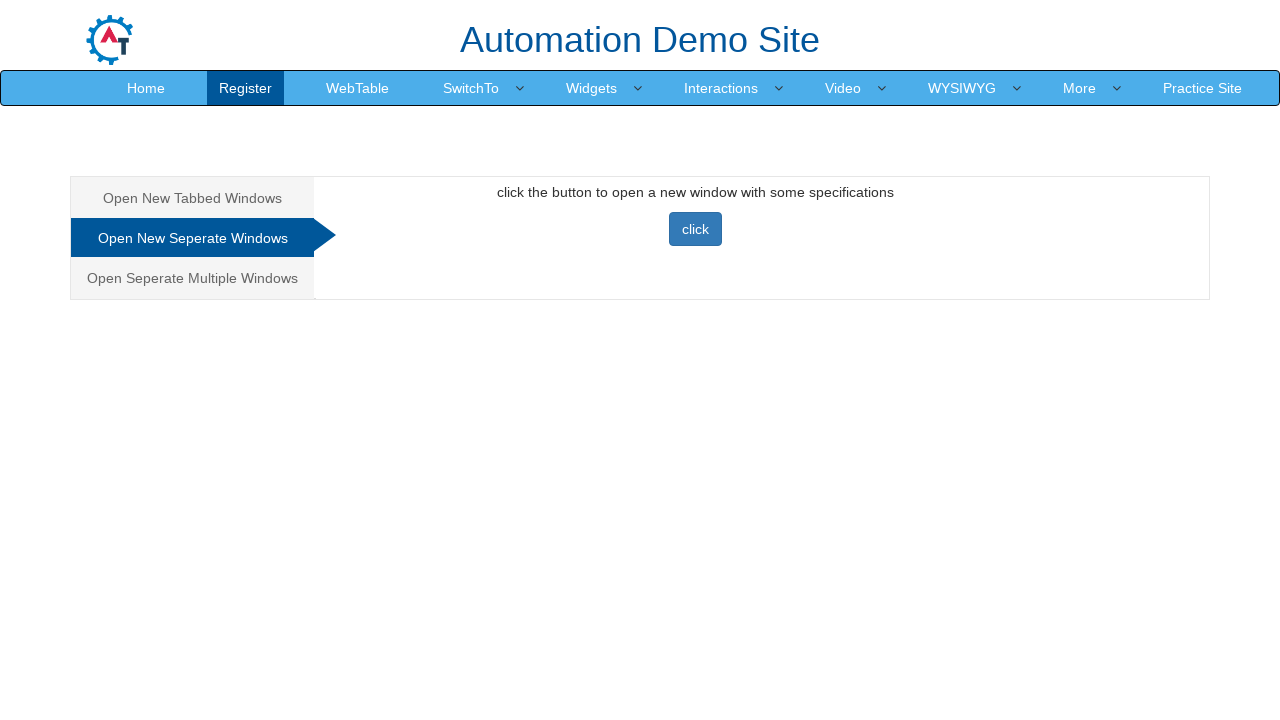

Clicked the button to open a new separate window at (695, 229) on xpath=//button[text()='click']
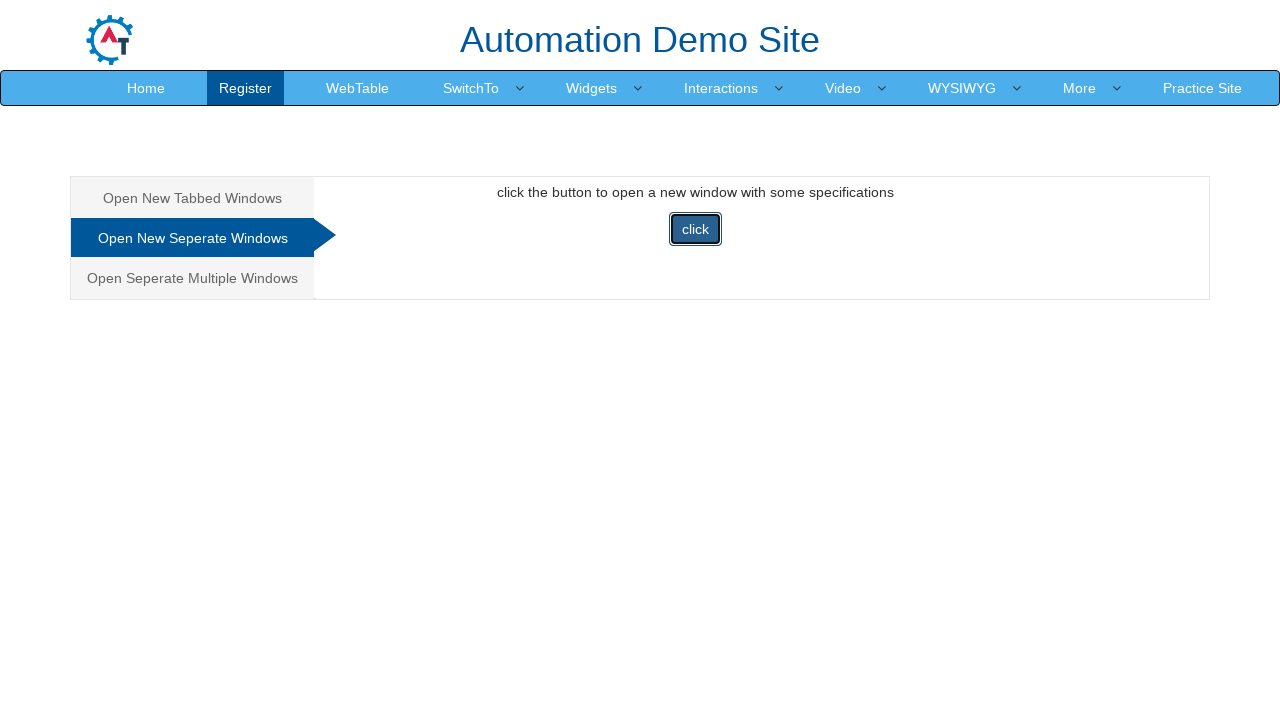

Captured the new window/page reference
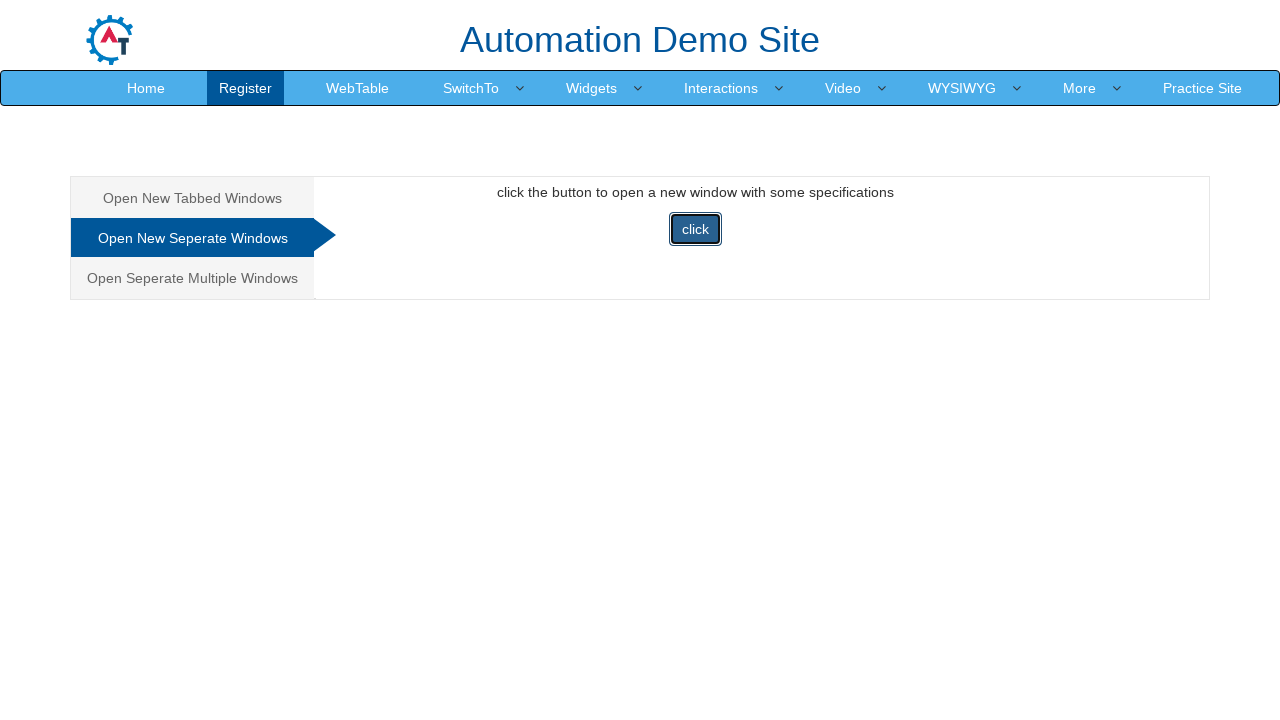

New page loaded successfully
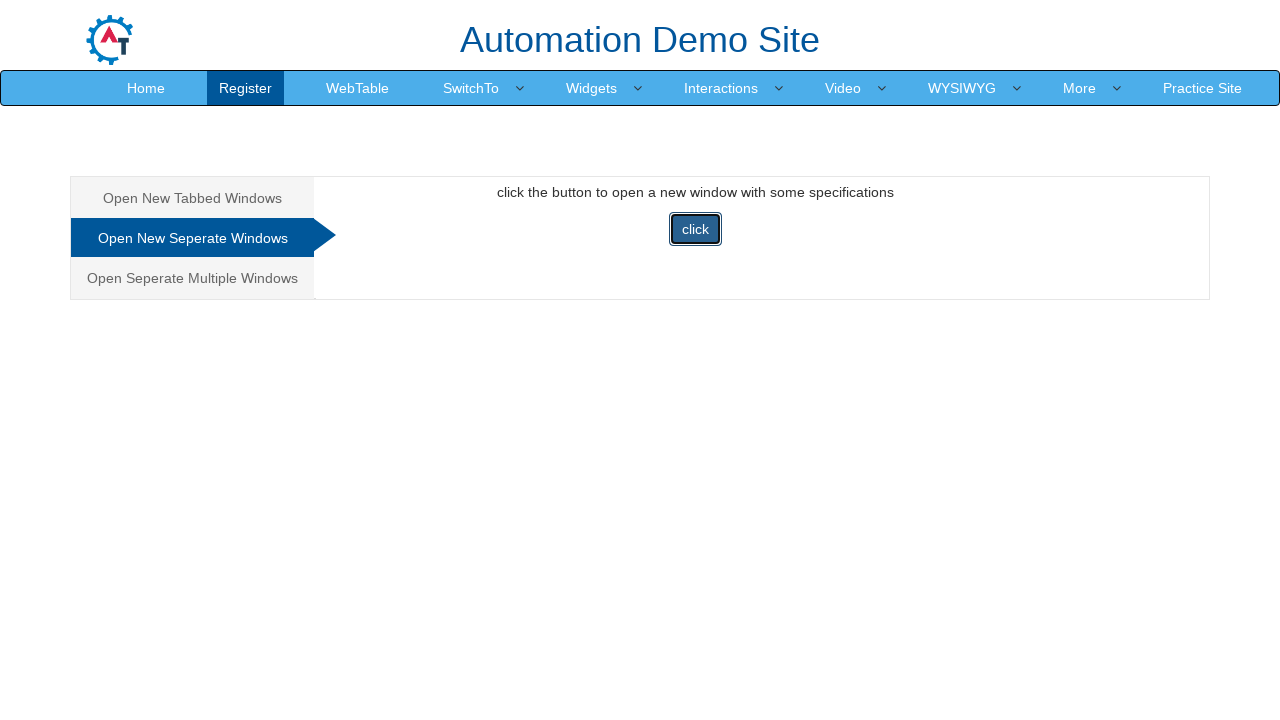

Switched back to the parent window
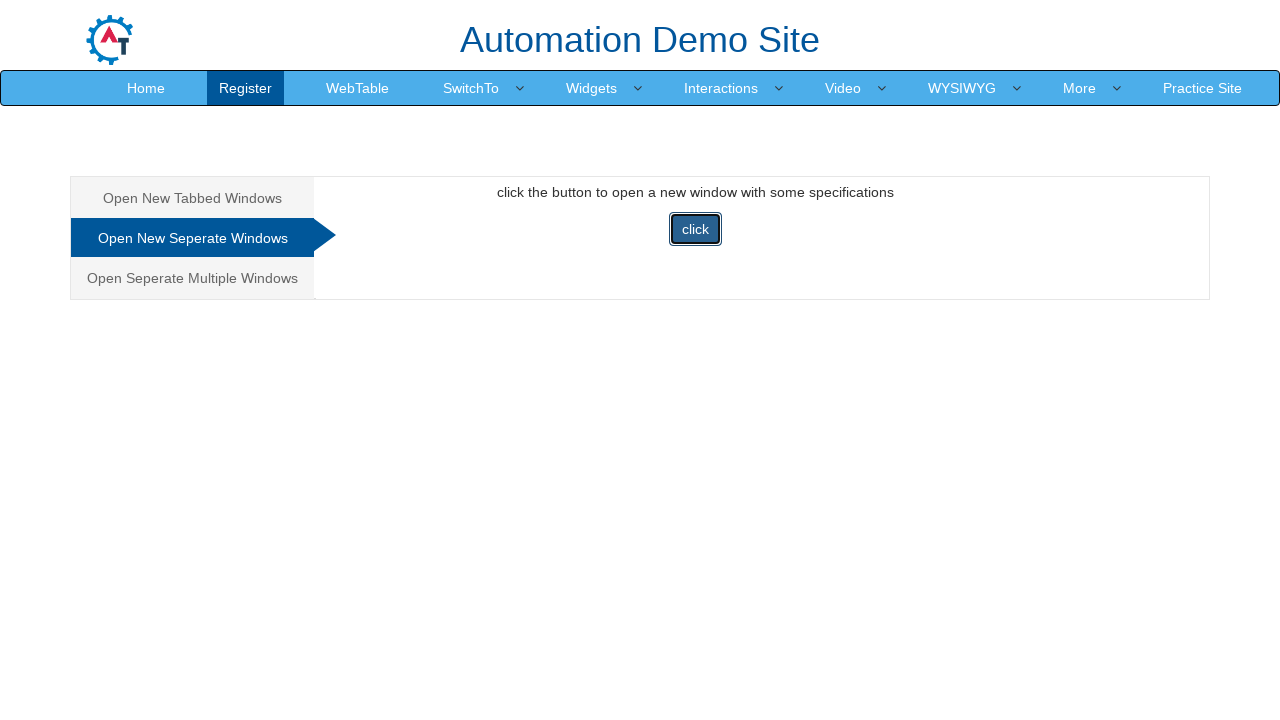

Closed the new separate window
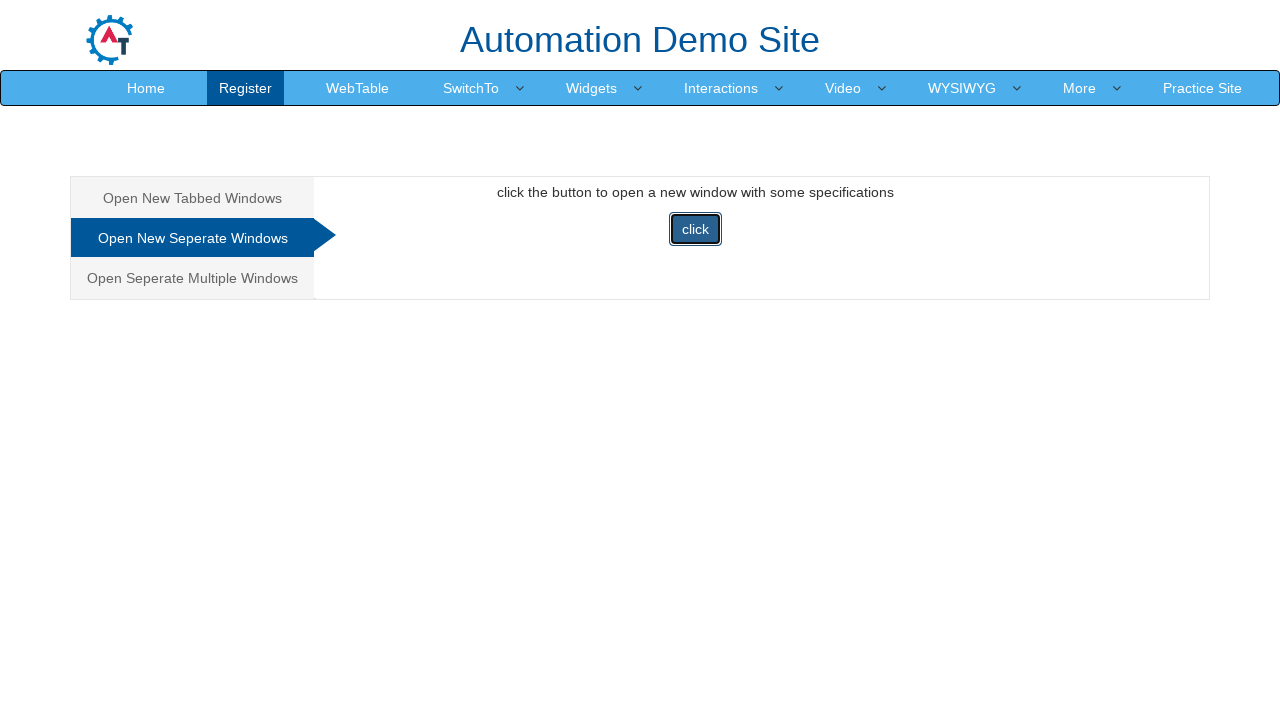

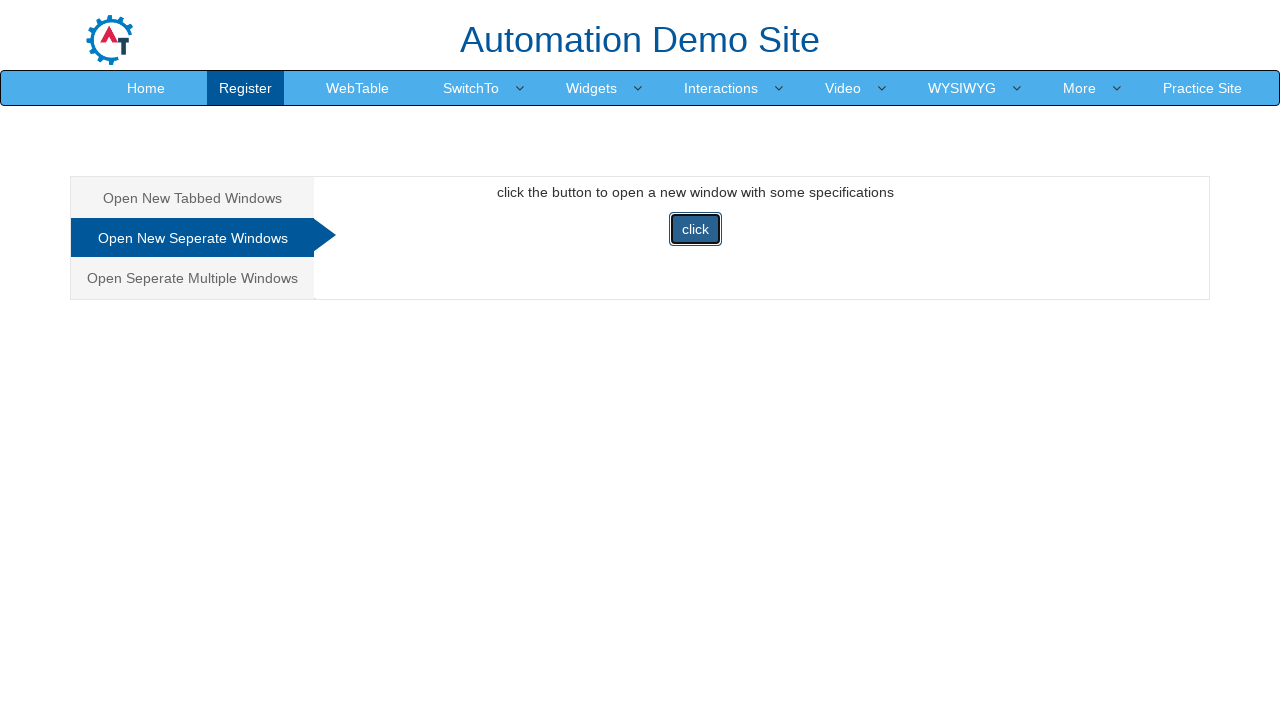